Tests various form elements including checkboxes, dropdowns, autocomplete input, visibility toggle buttons, and radio buttons

Starting URL: https://rahulshettyacademy.com/AutomationPractice/

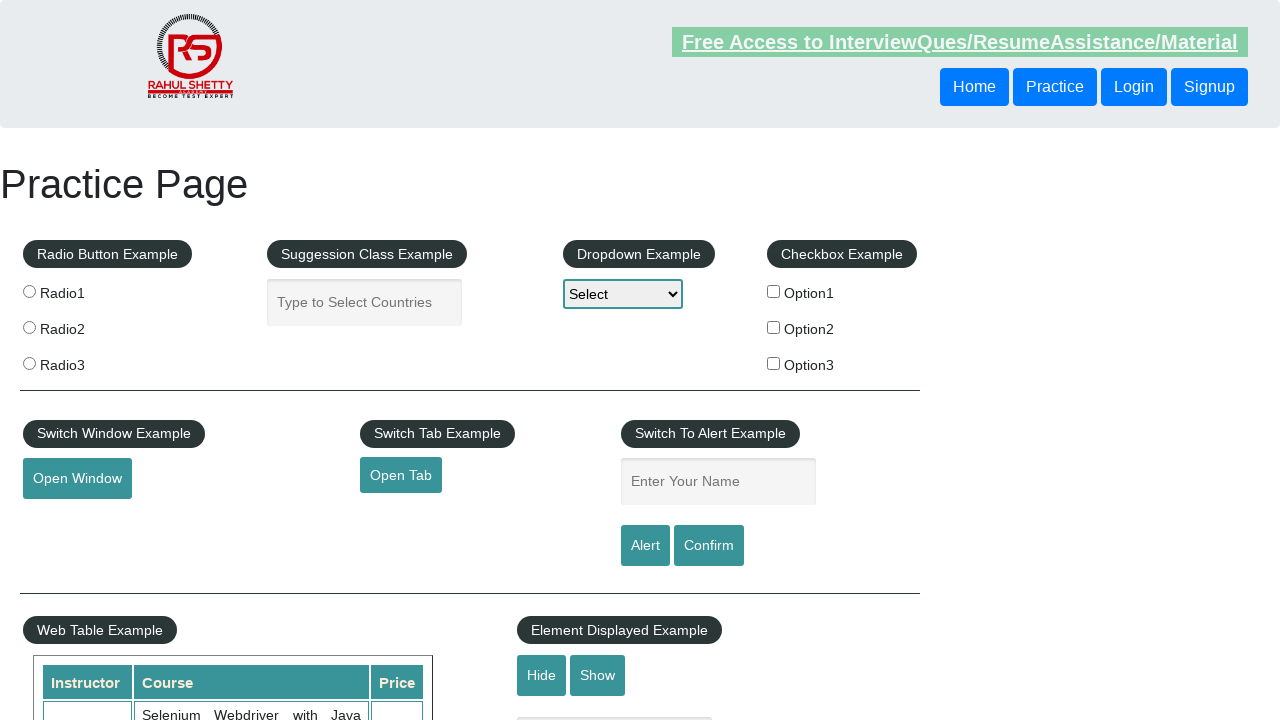

Checked first checkbox (checkBoxOption1) at (774, 291) on #checkBoxOption1
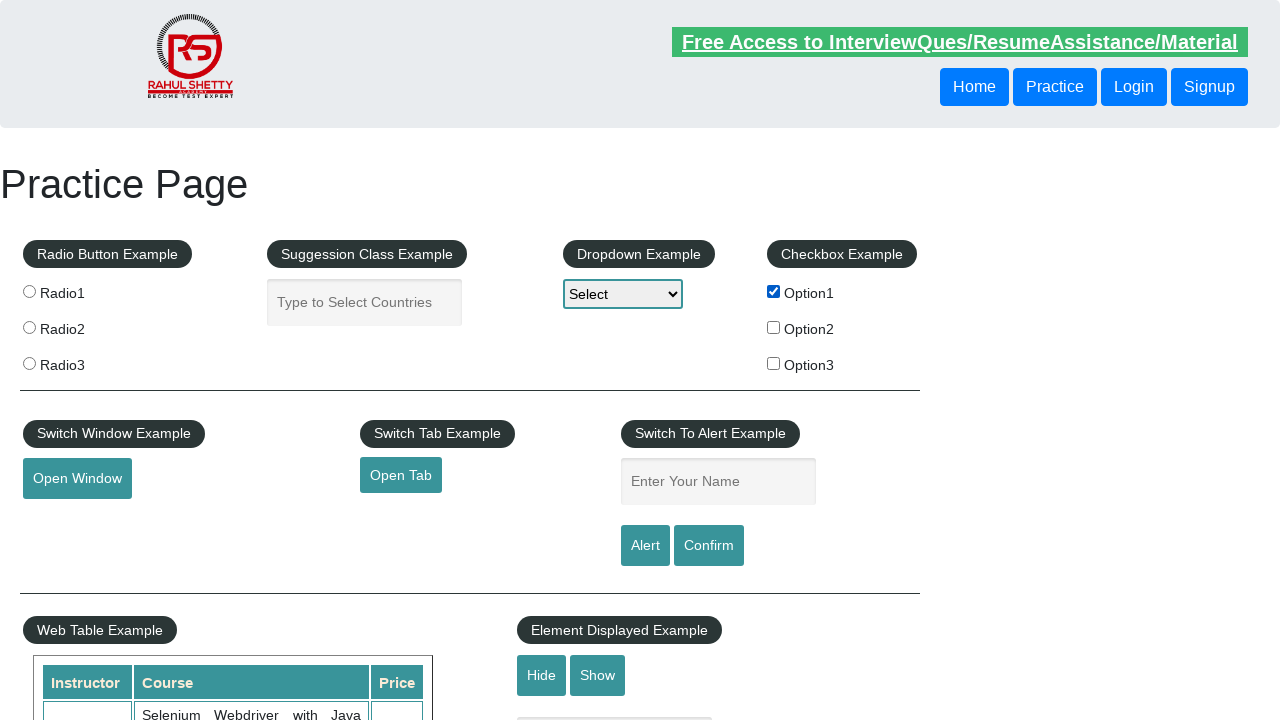

Unchecked first checkbox (checkBoxOption1) at (774, 291) on #checkBoxOption1
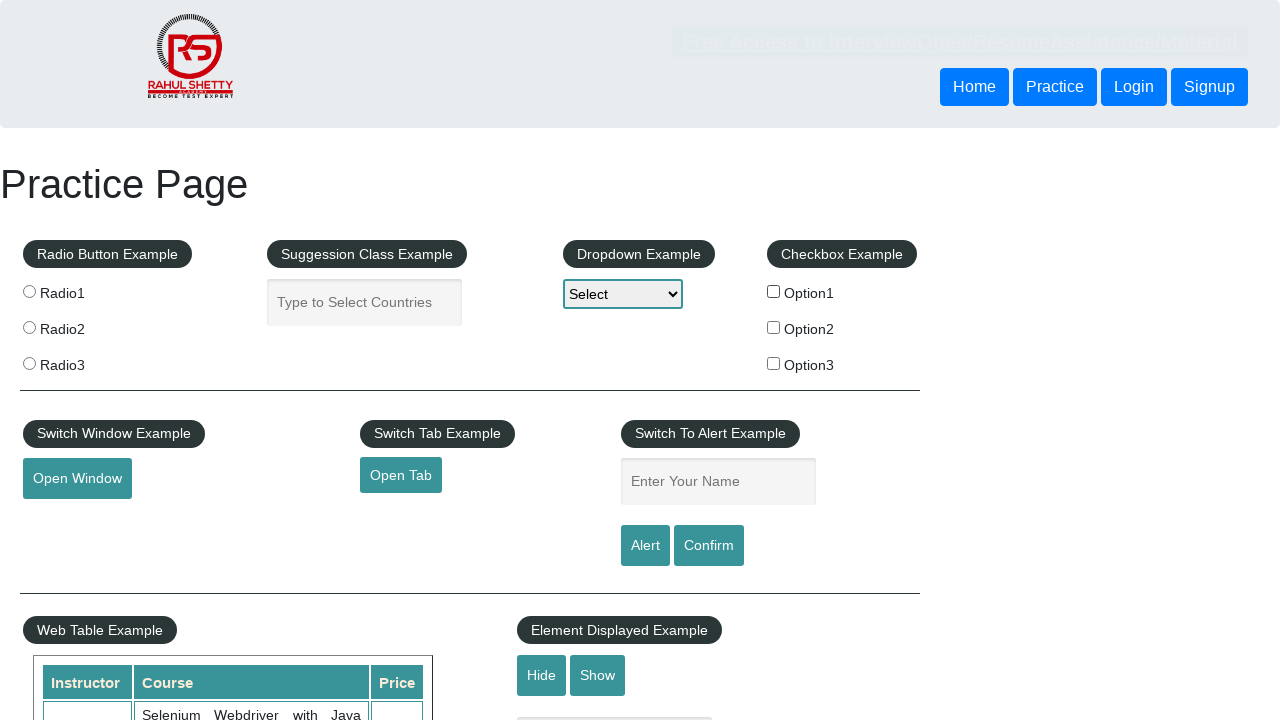

Checked checkbox with value 'option2' at (774, 327) on input[type='checkbox'][value='option2']
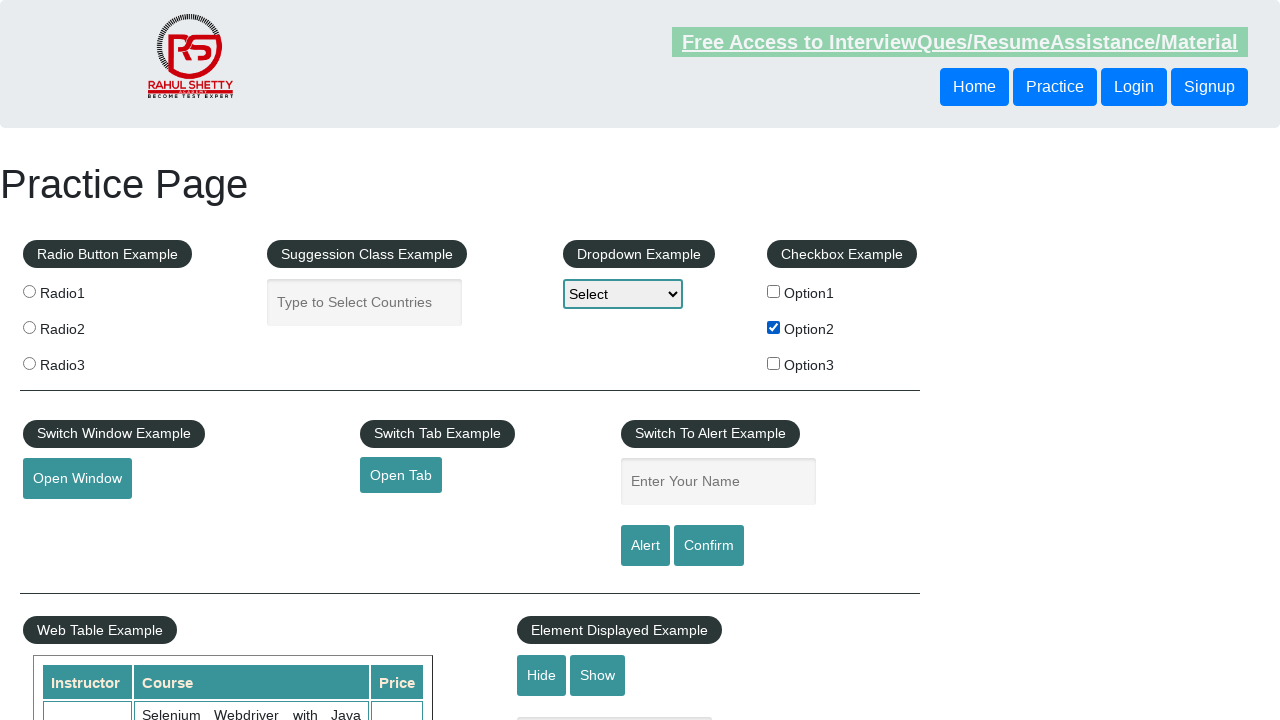

Checked checkbox with value 'option3' at (774, 363) on input[type='checkbox'][value='option3']
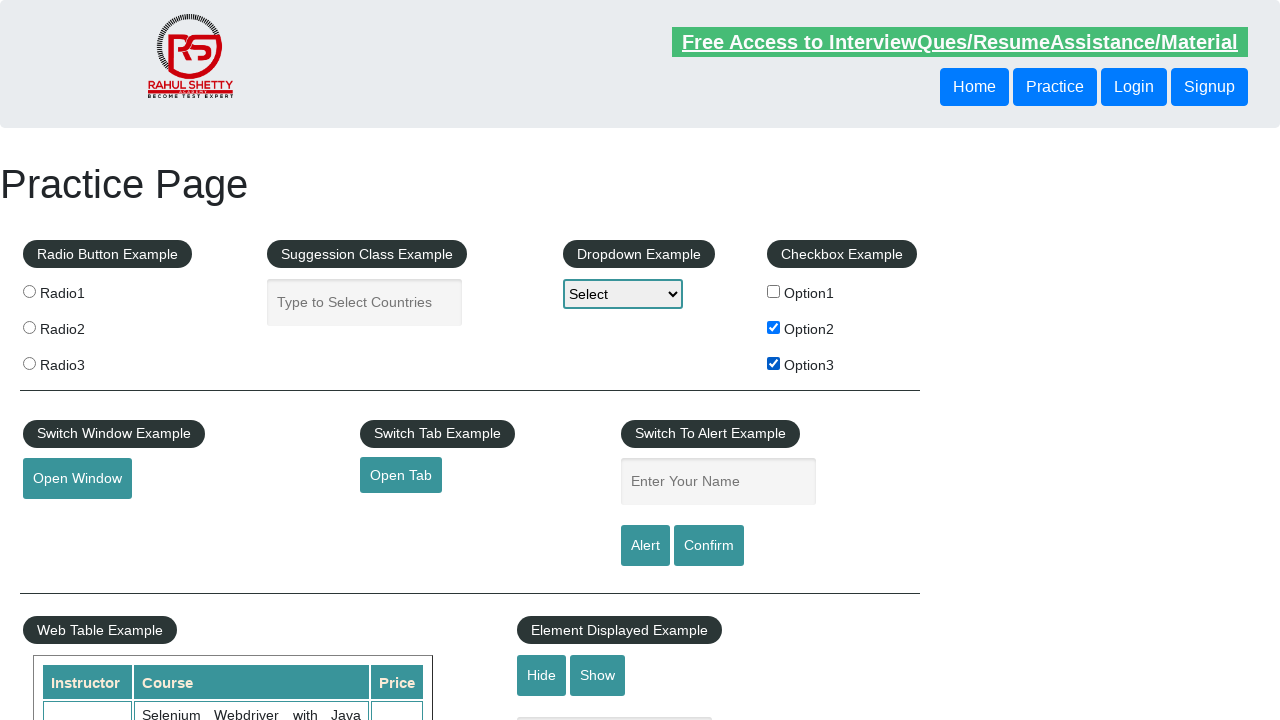

Selected 'option2' from dropdown on select
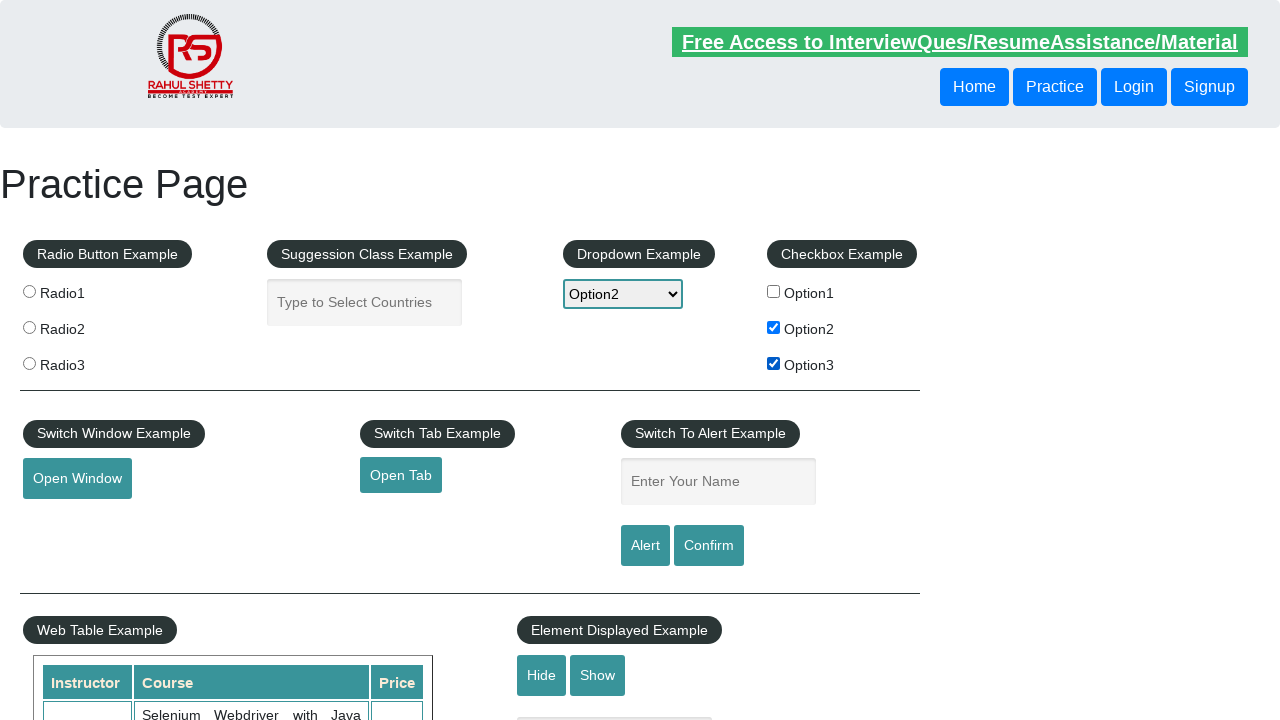

Filled autocomplete field with 'Ind' on #autocomplete
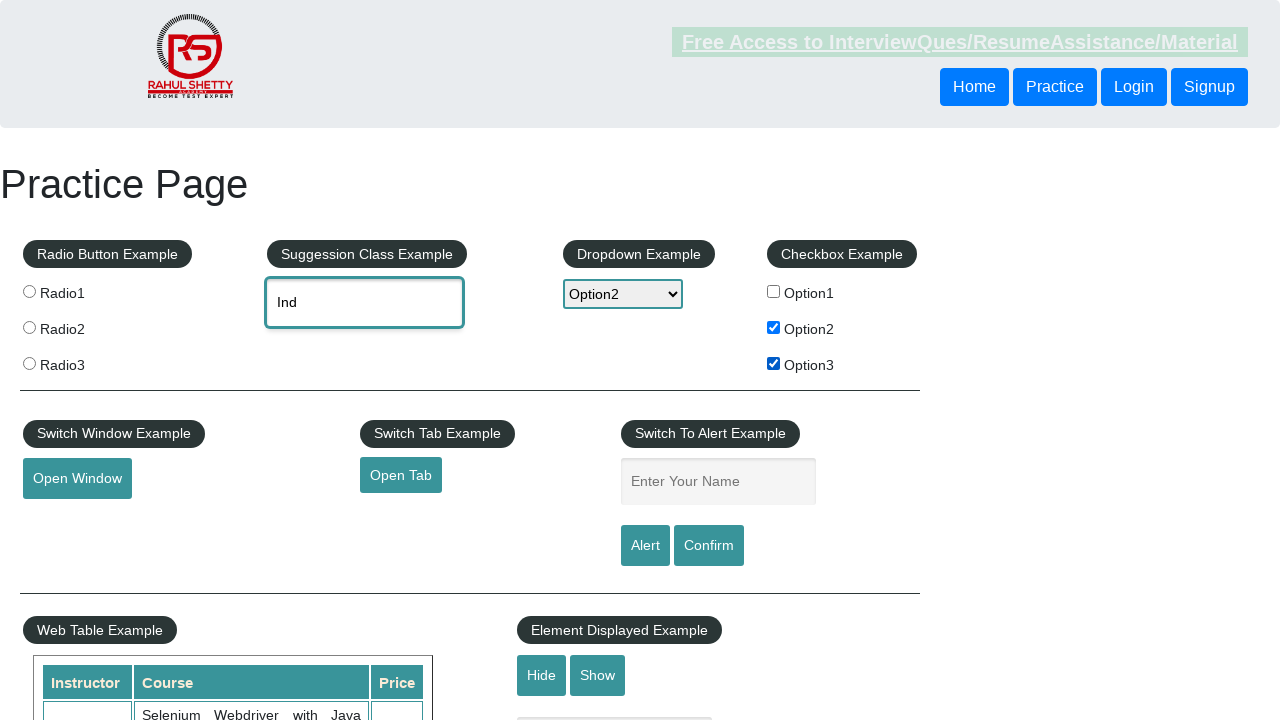

Autocomplete suggestions appeared
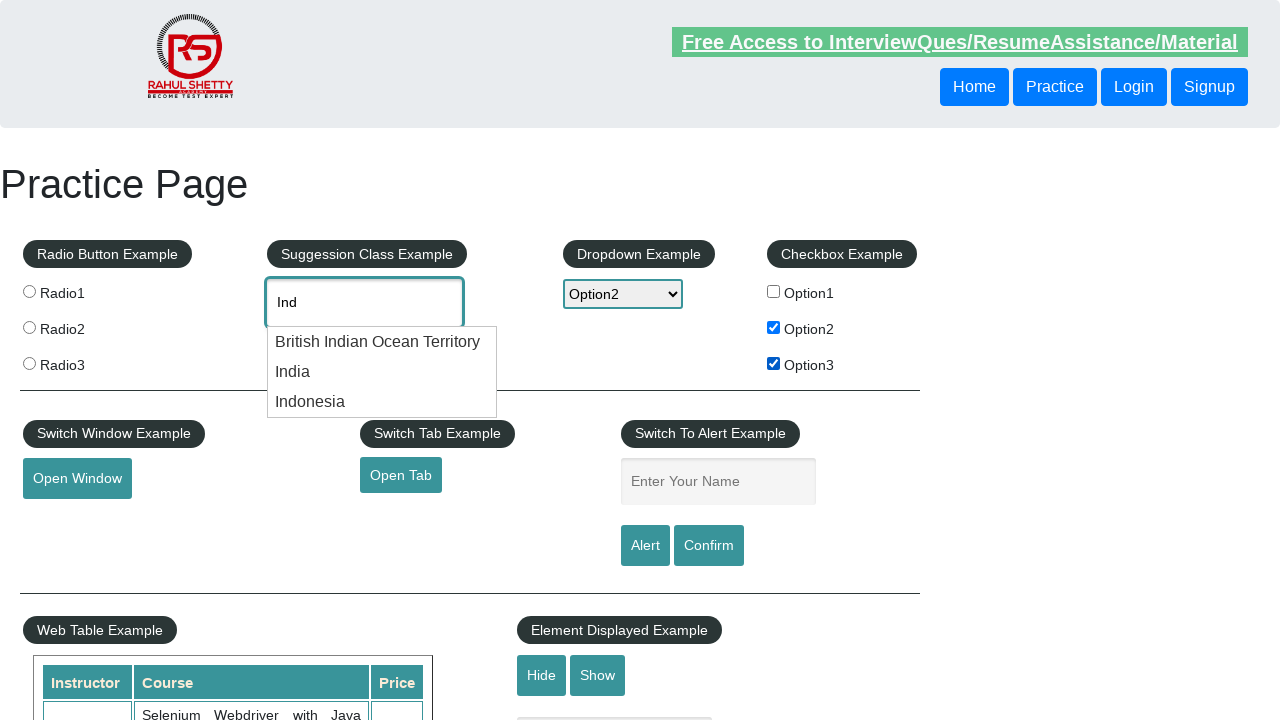

Selected 'India' from autocomplete suggestions at (382, 342) on .ui-menu-item div:has-text('India')
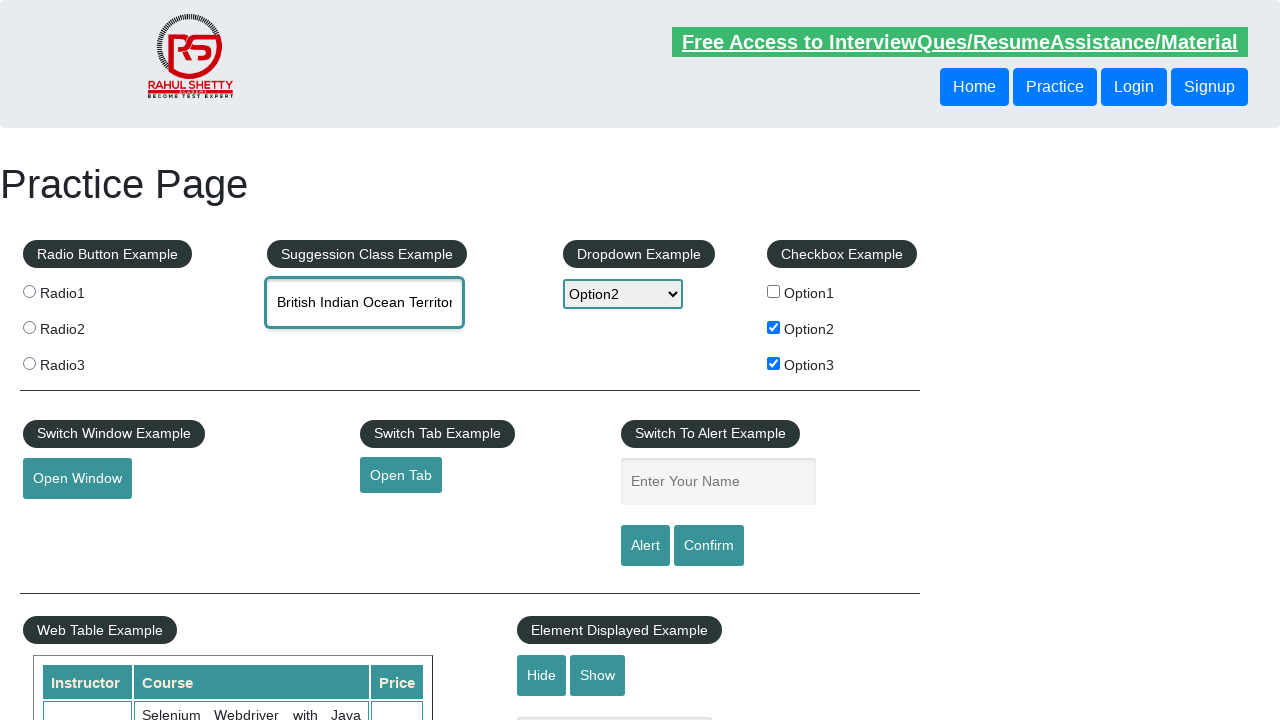

Clicked hide button to toggle text visibility off at (542, 675) on #hide-textbox
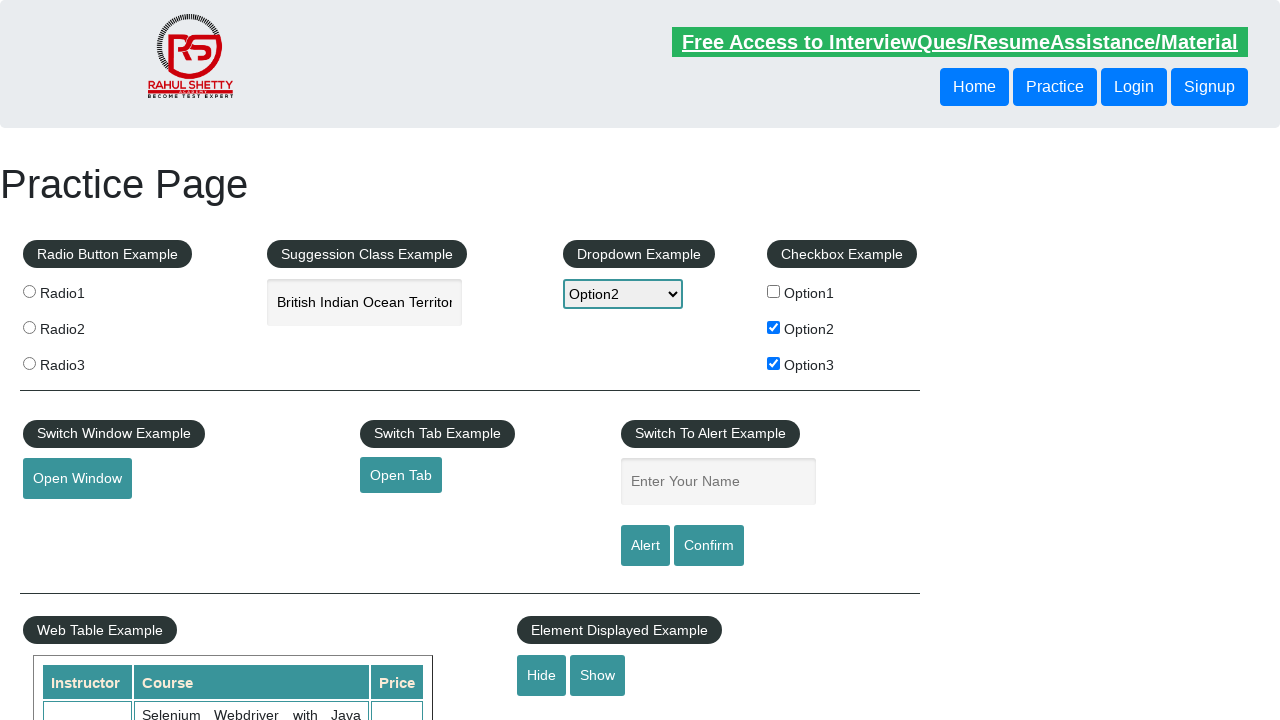

Clicked show button to toggle text visibility on at (598, 675) on #show-textbox
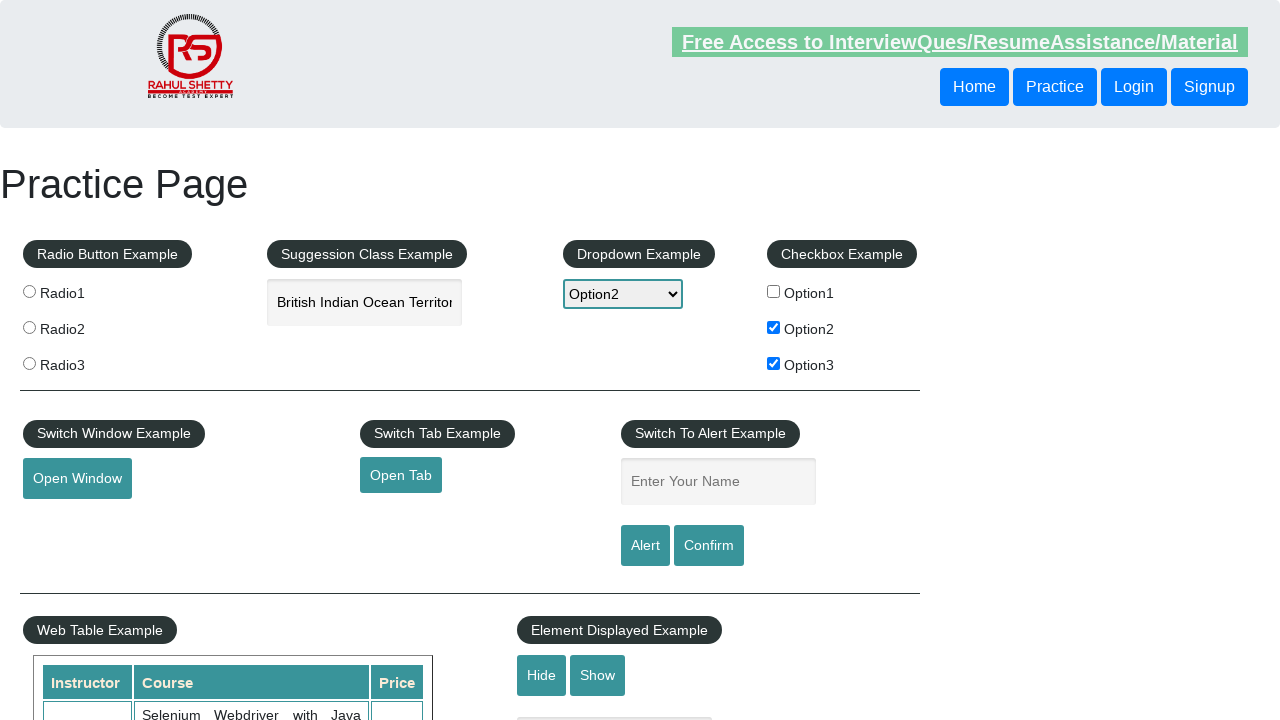

Selected radio button with value 'radio2' at (29, 327) on [value='radio2']
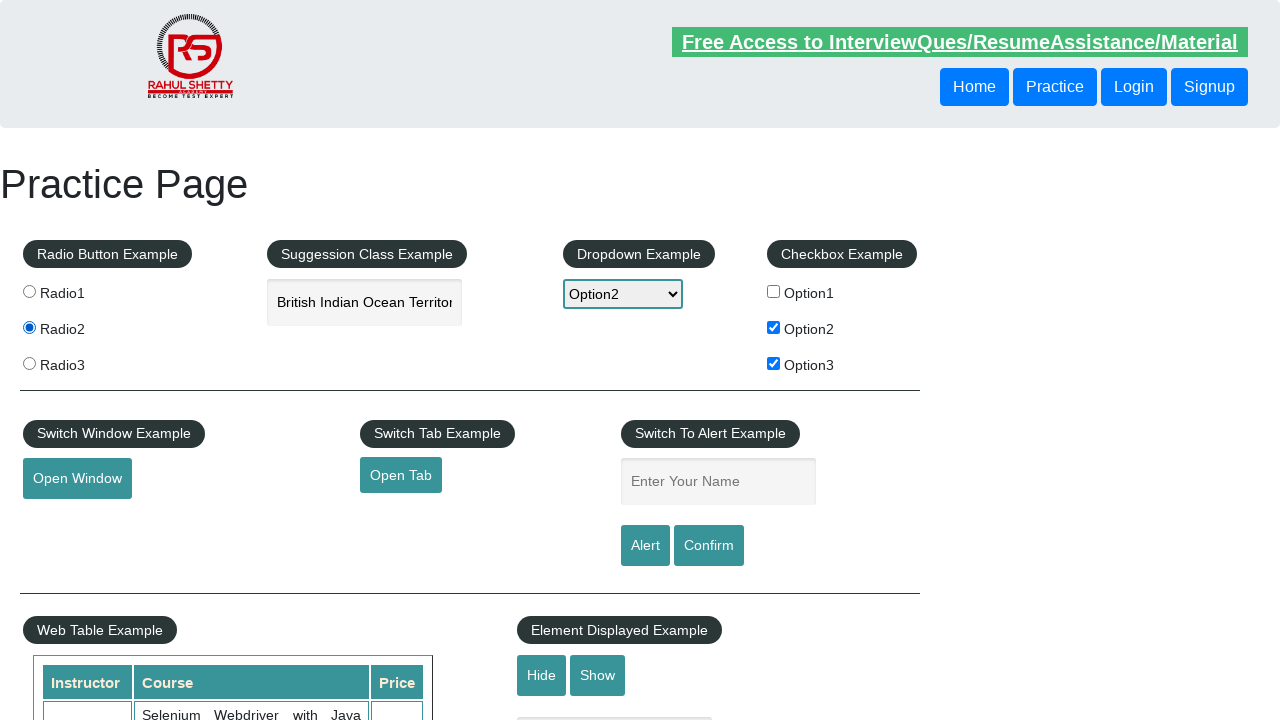

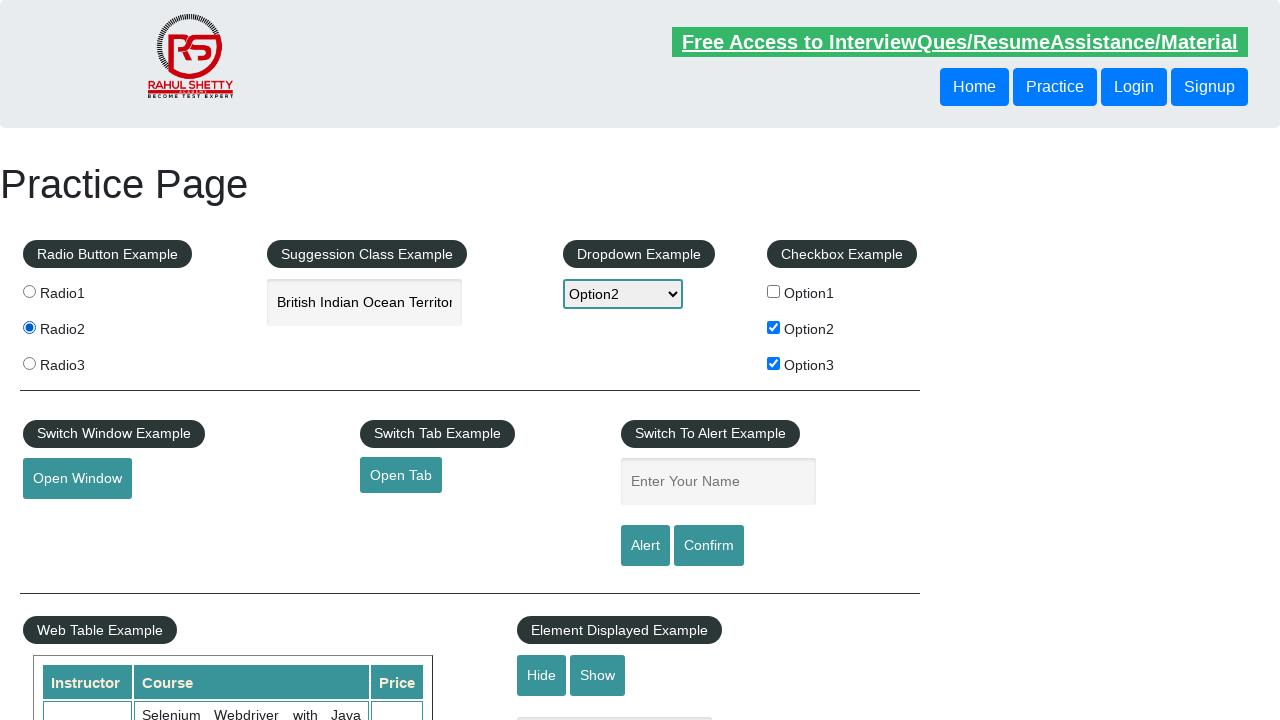